Tests the search filter functionality on an offers page by entering "rice" in the search field and verifying that filtered results contain "Rice"

Starting URL: https://rahulshettyacademy.com/seleniumPractise/#/offers

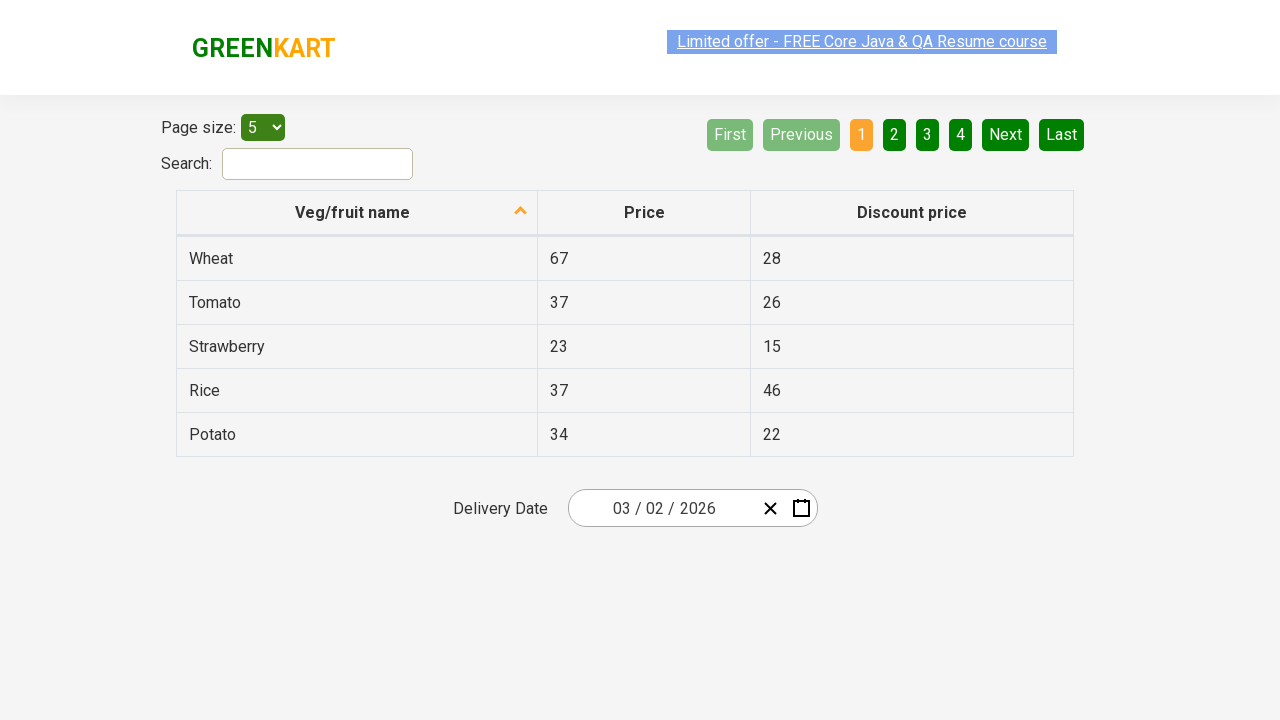

Filled search field with 'rice' on #search-field
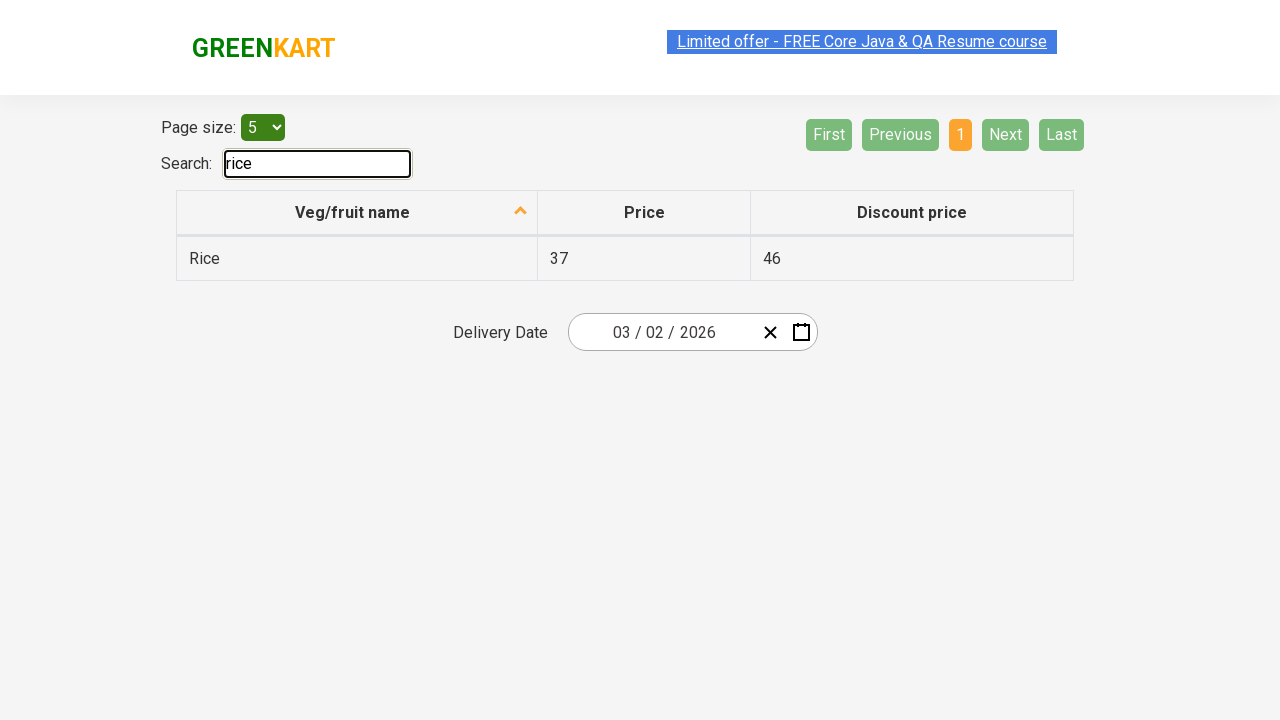

Filtered results appeared after search
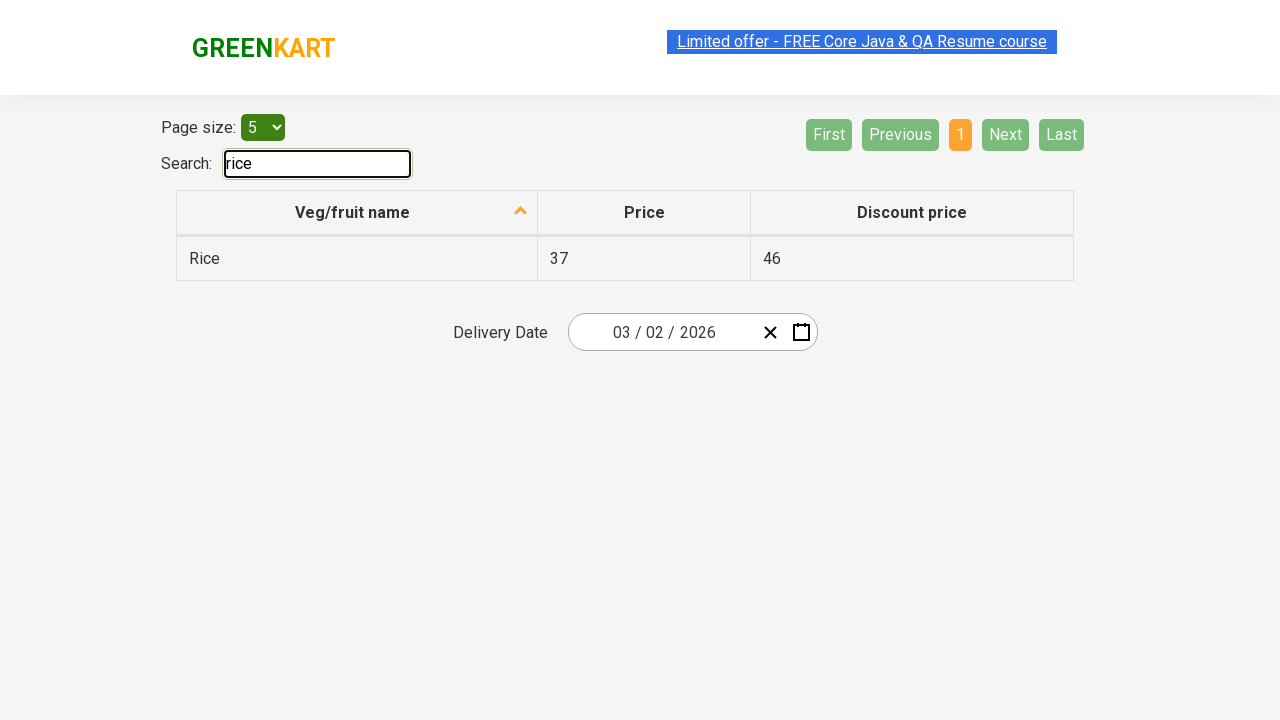

Verified that filtered results contain data (Rice products displayed)
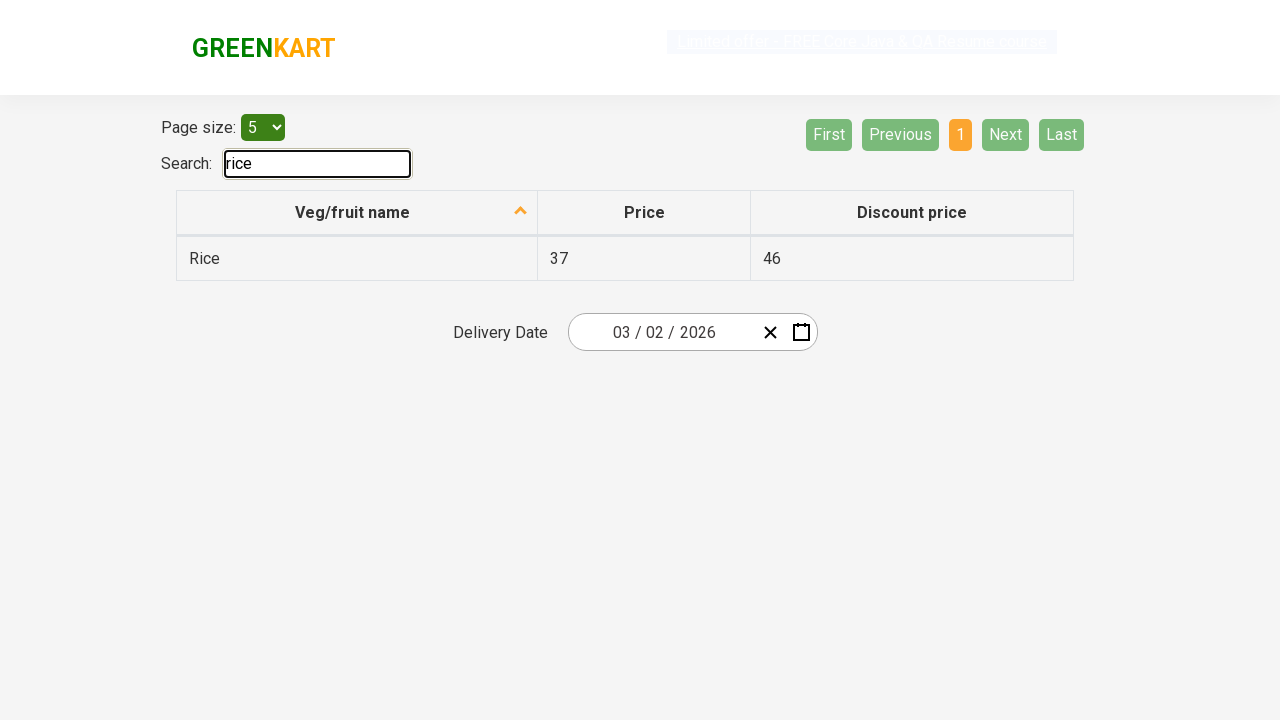

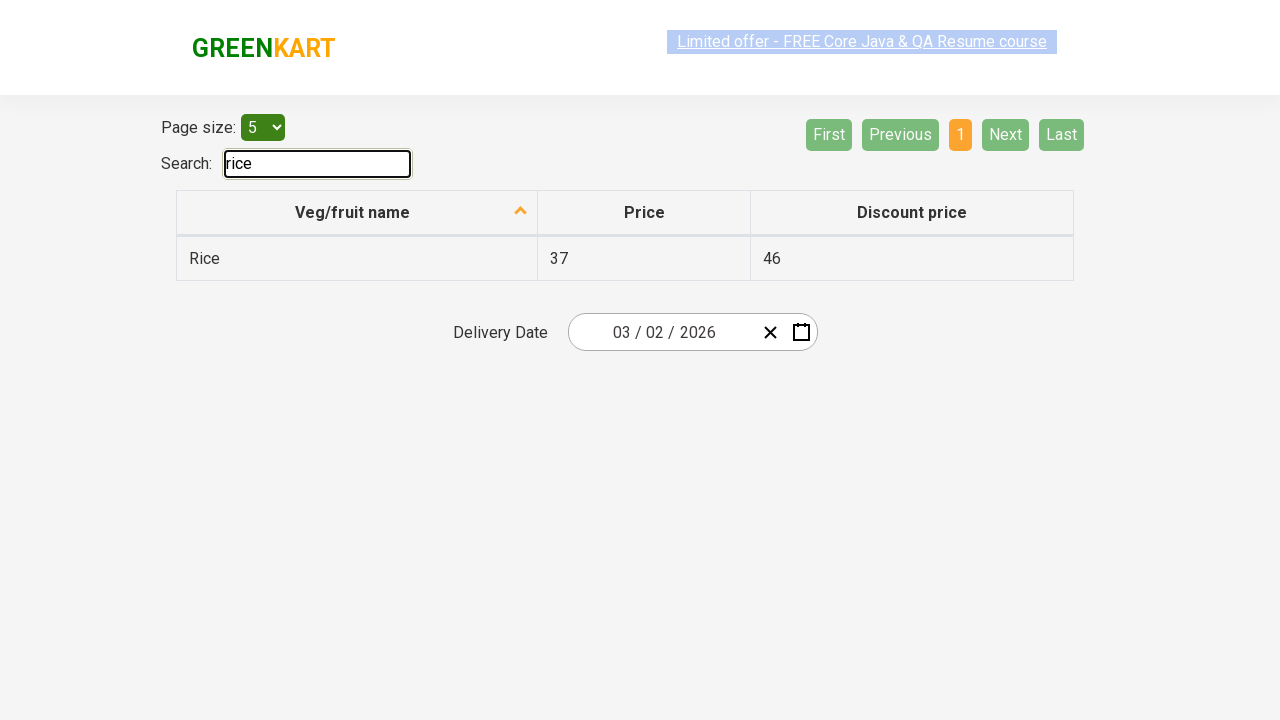